Navigates to Blog page, verifies there are 5 recent posts, and checks that each post title has at least 13 characters

Starting URL: https://practice.sdetunicorns.com/

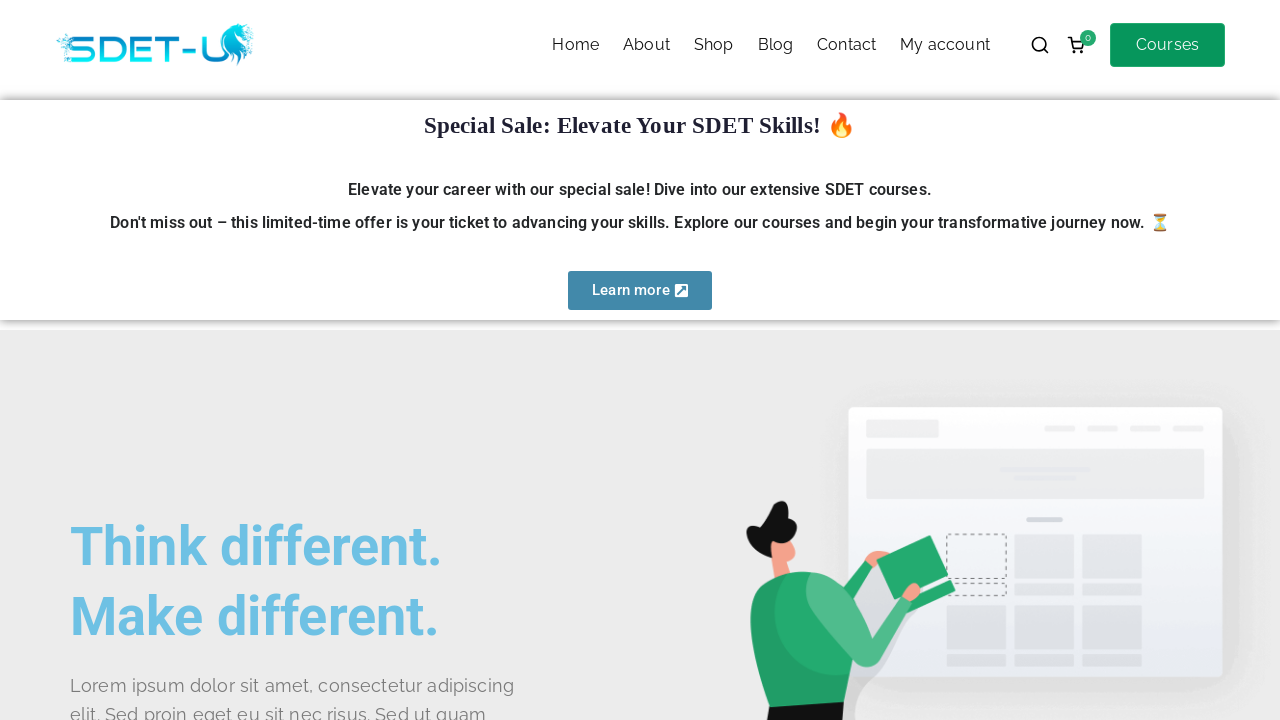

Navigated to practice.sdetunicorns.com
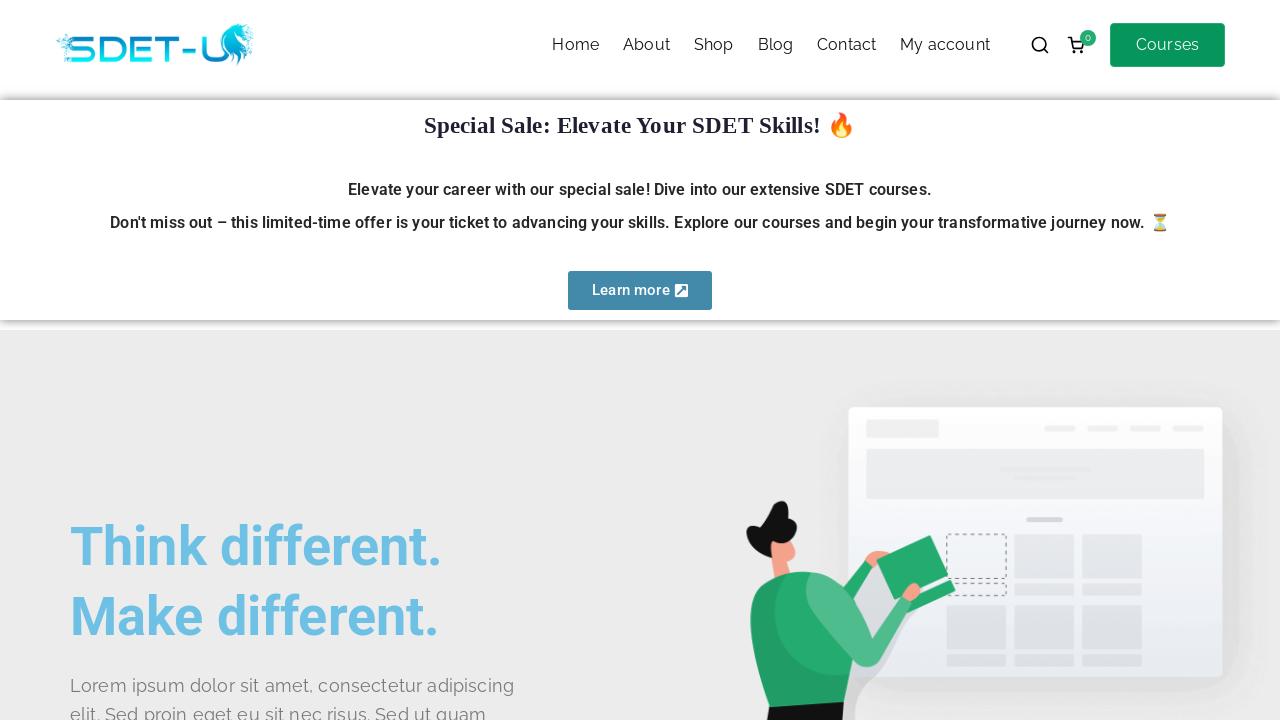

Clicked on Blog link in navigation at (775, 45) on #menu-item-490
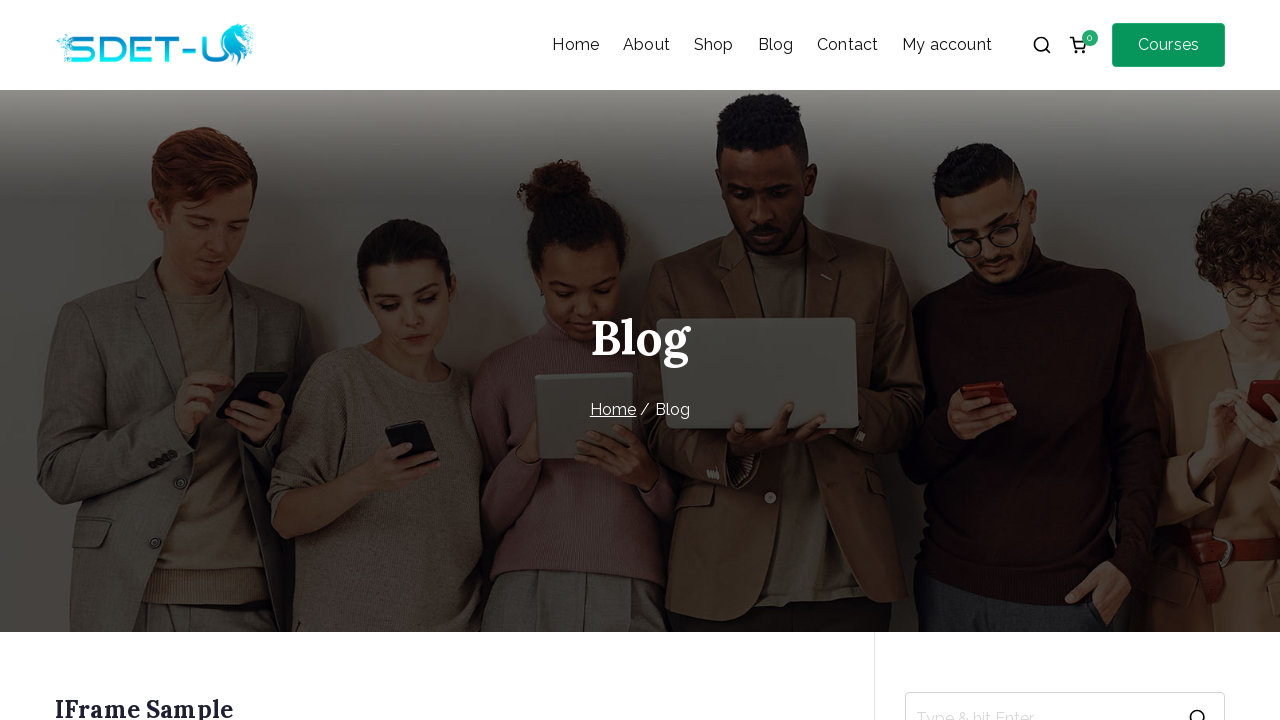

Focused on Recent Posts title on xpath=//h2[contains(text(),"Recent Posts")]
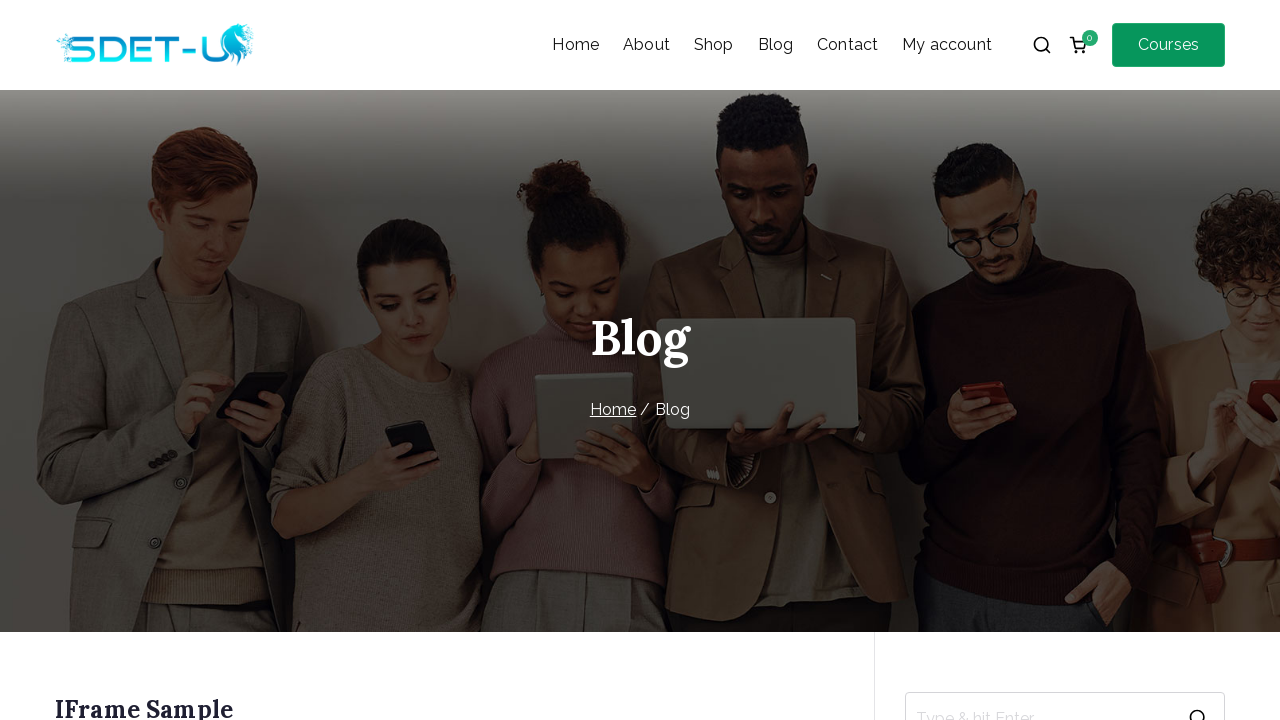

Located the list of recent posts
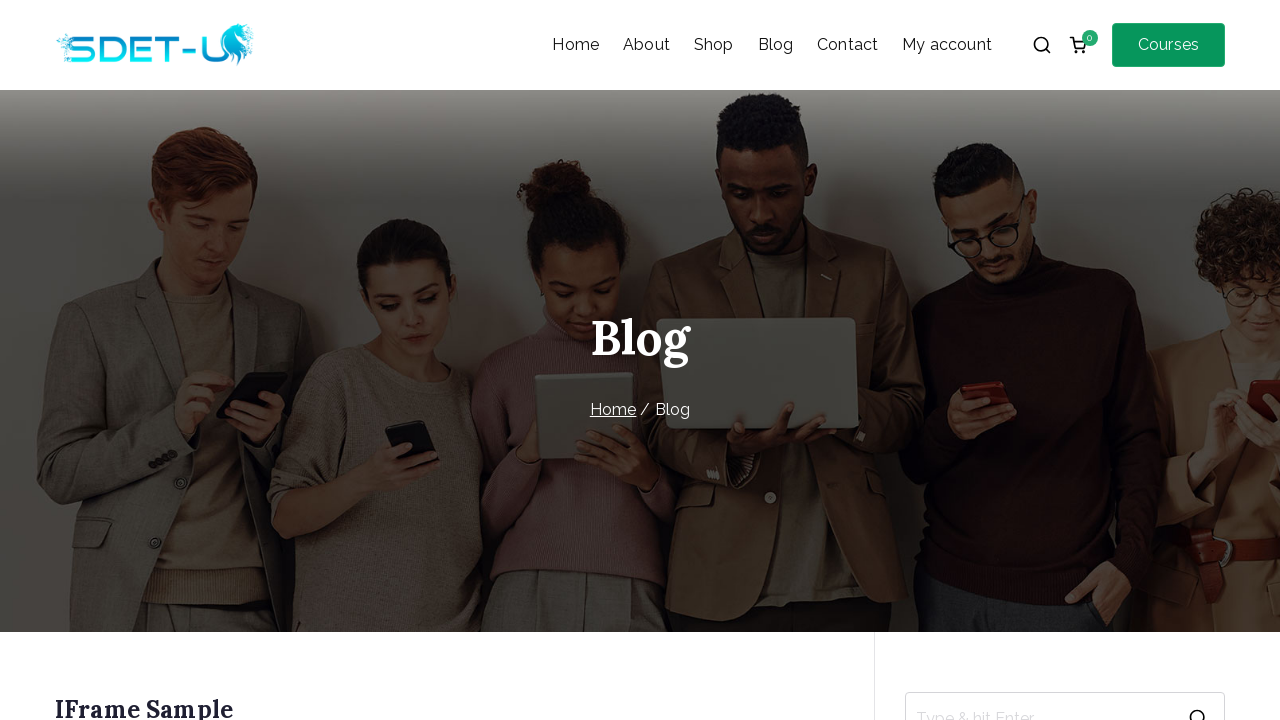

Verified that there are 5 recent posts
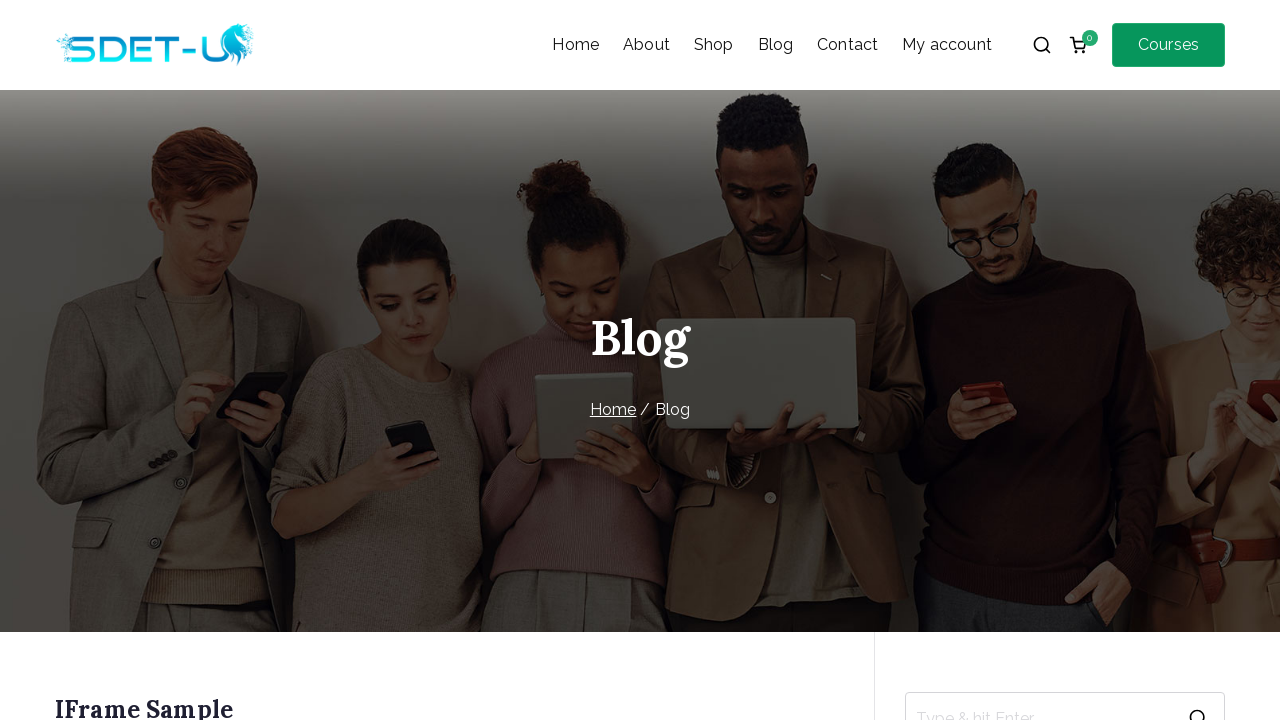

Extracted post 1 title: 'IFrame Sample' (13 characters)
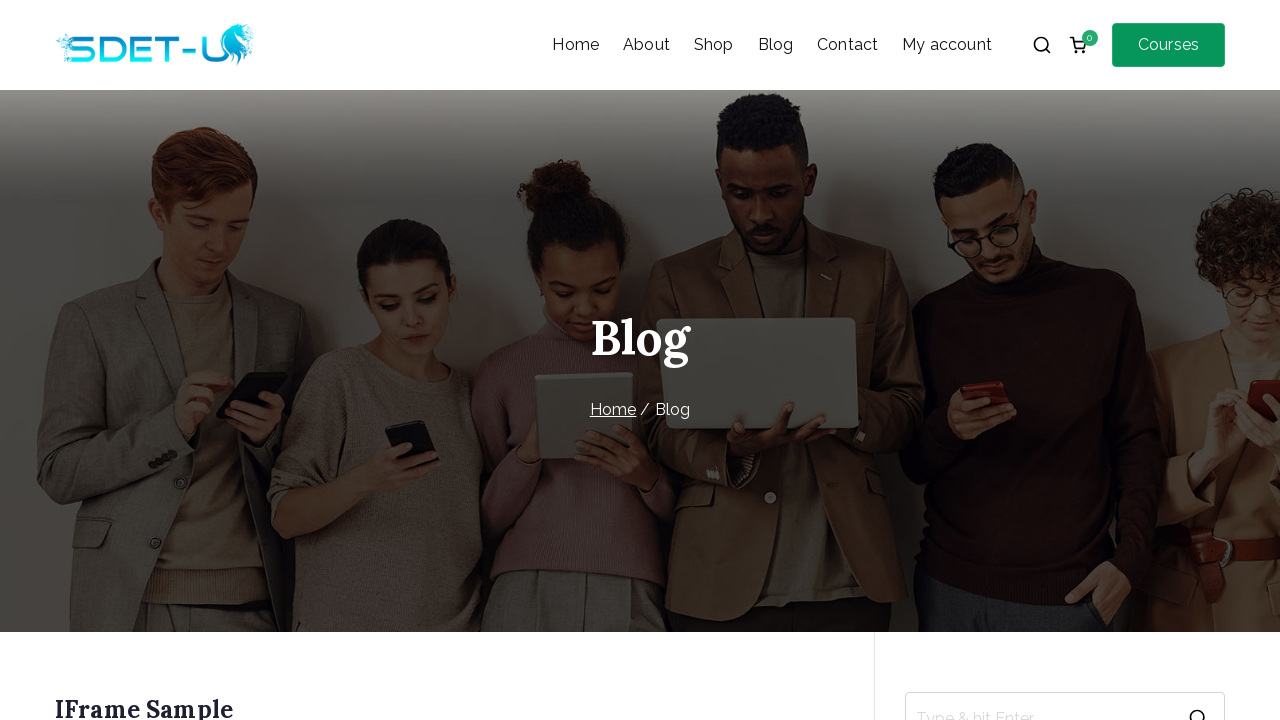

Verified post 1 title has at least 13 characters
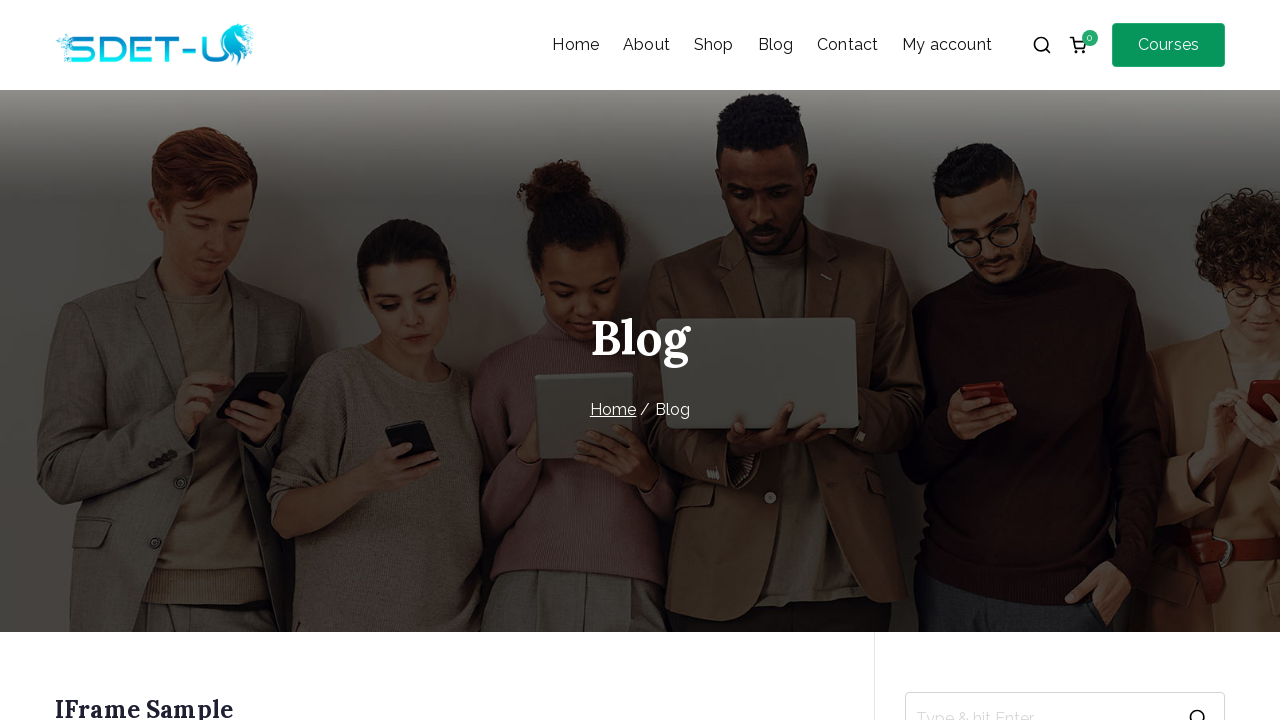

Extracted post 2 title: 'Successful Marketing Ads for Your Business' (42 characters)
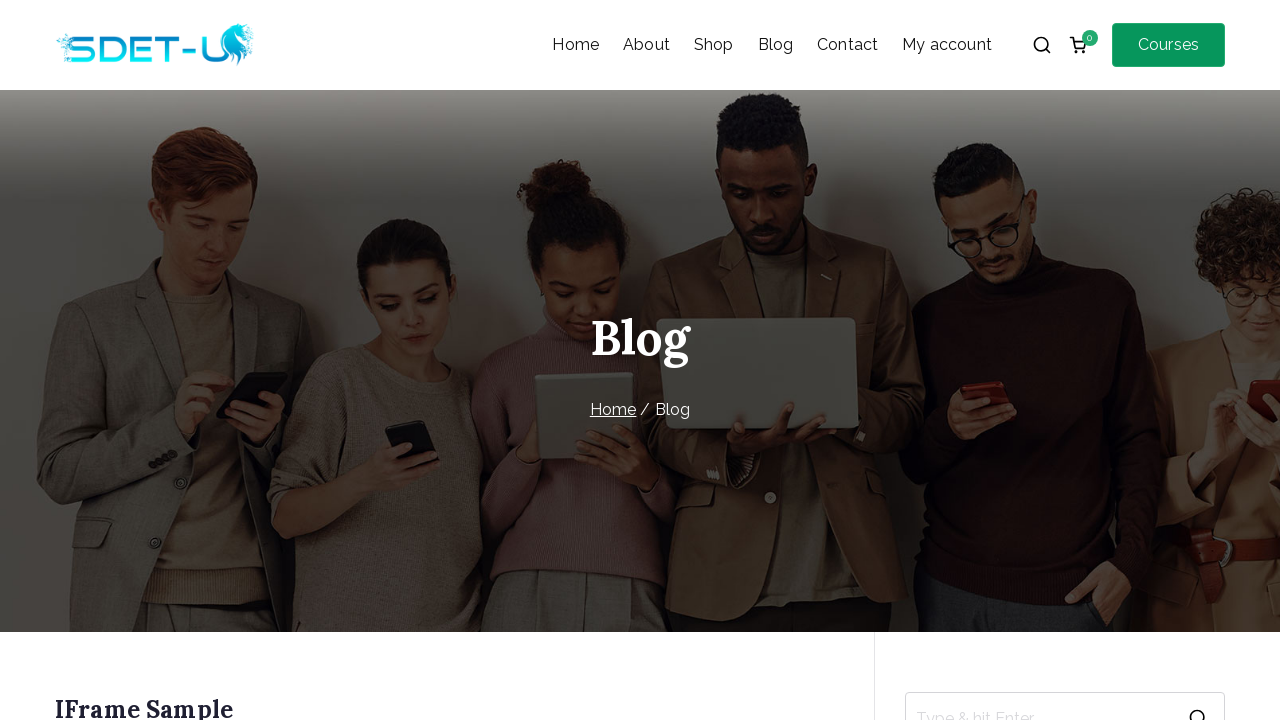

Verified post 2 title has at least 13 characters
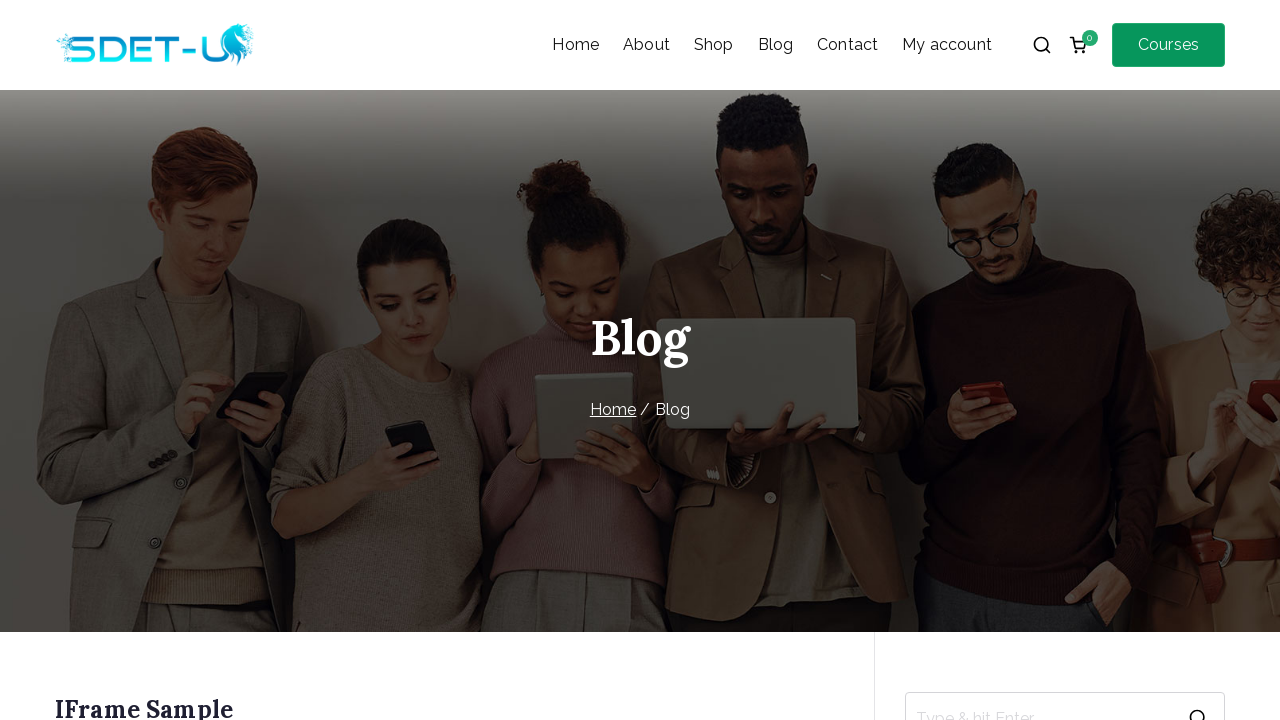

Extracted post 3 title: 'Let’s Building Your Business from Scratch' (41 characters)
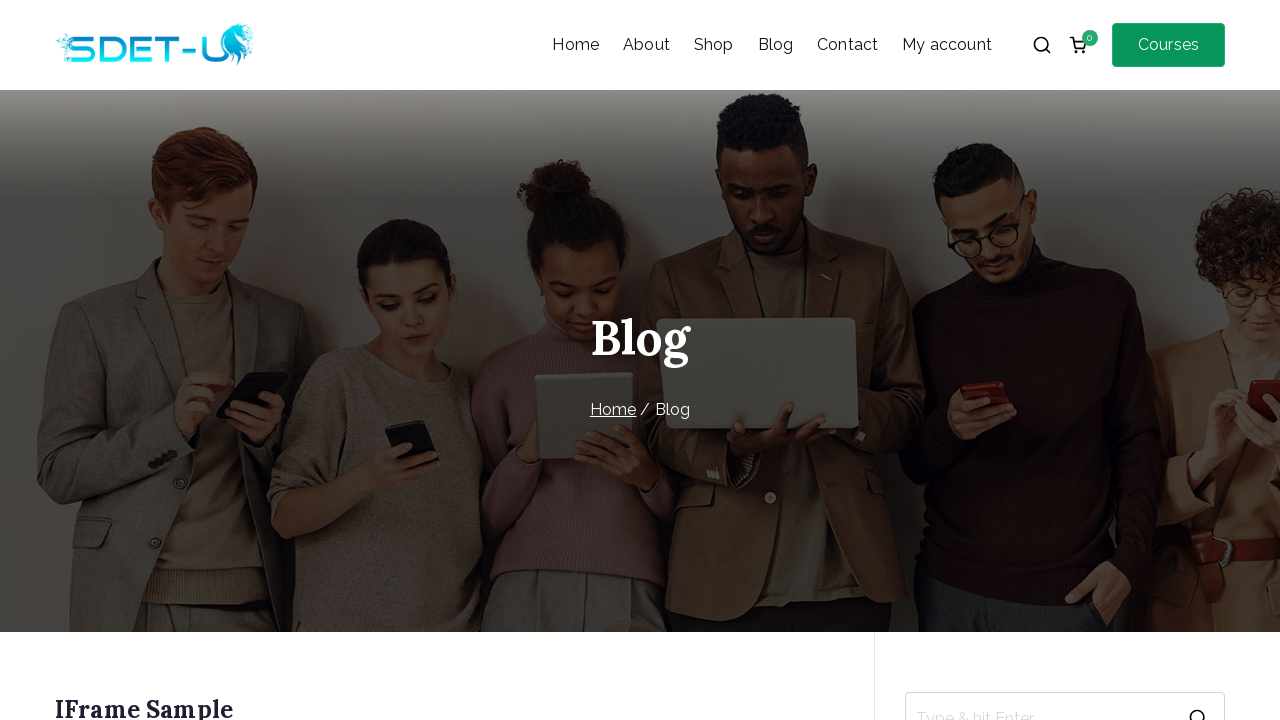

Verified post 3 title has at least 13 characters
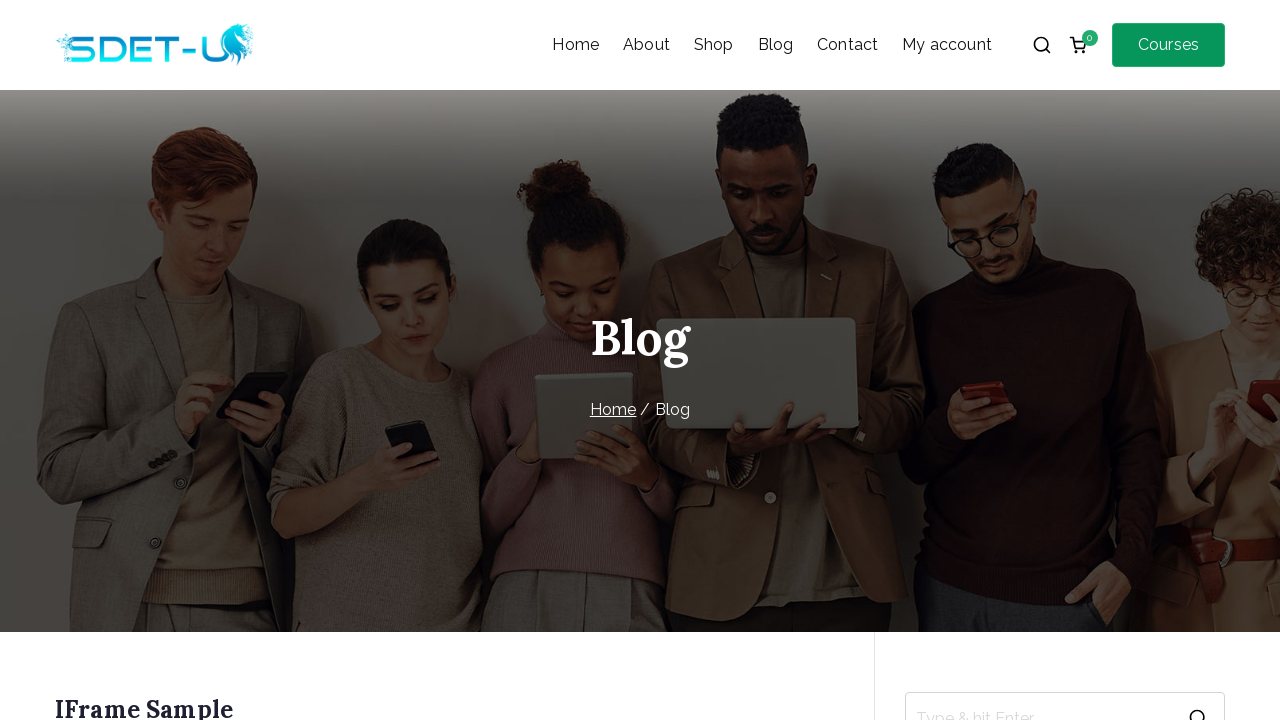

Extracted post 4 title: 'The Best Place to Invest Your Money' (35 characters)
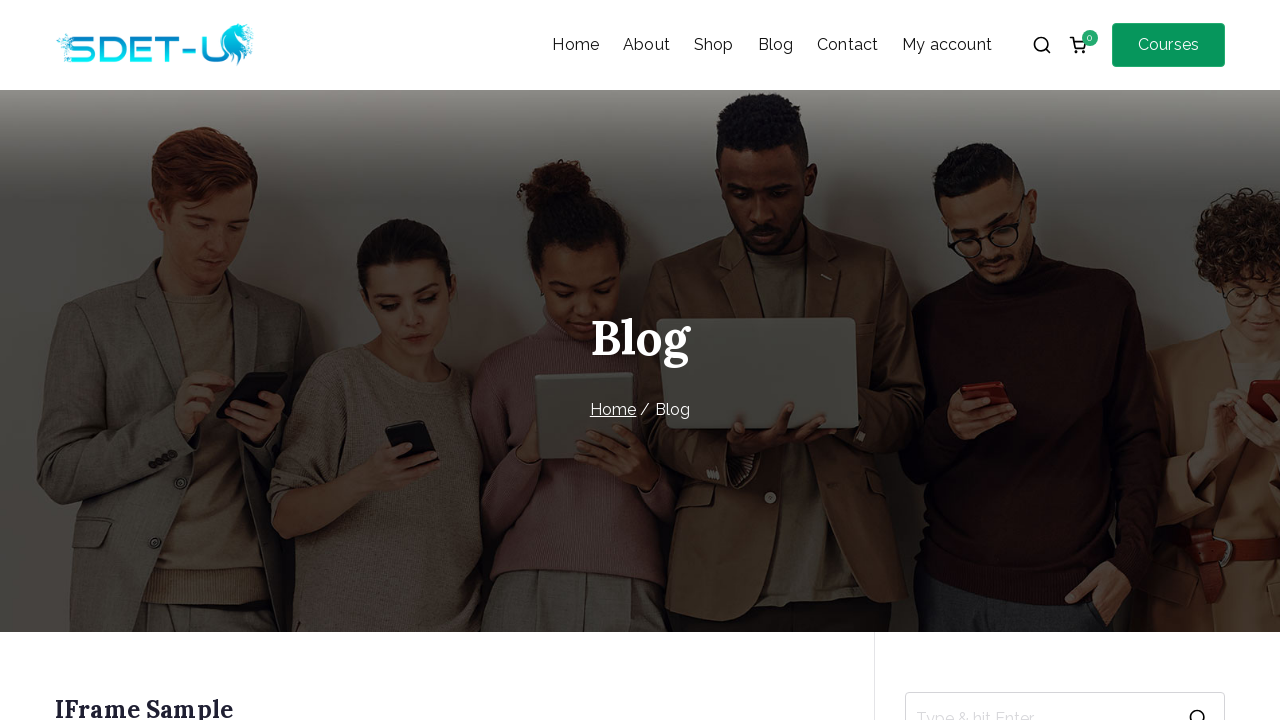

Verified post 4 title has at least 13 characters
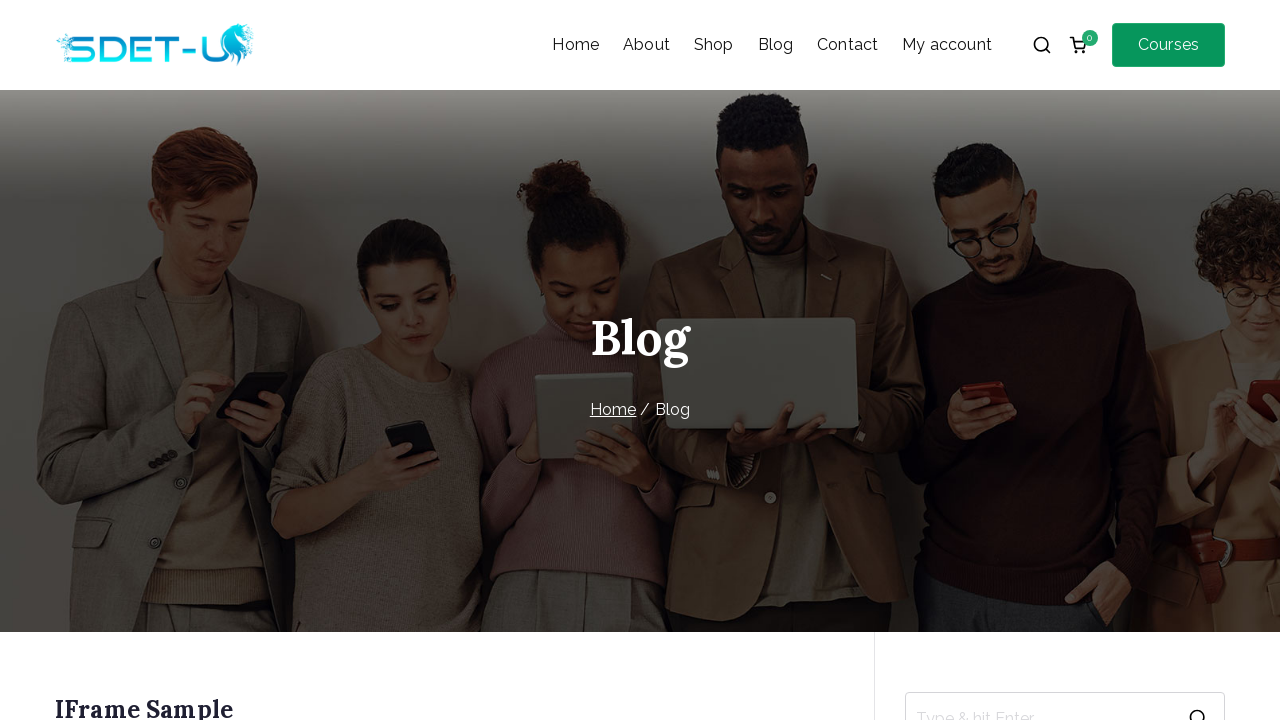

Extracted post 5 title: 'The Big Seminar for Your Right Investment' (41 characters)
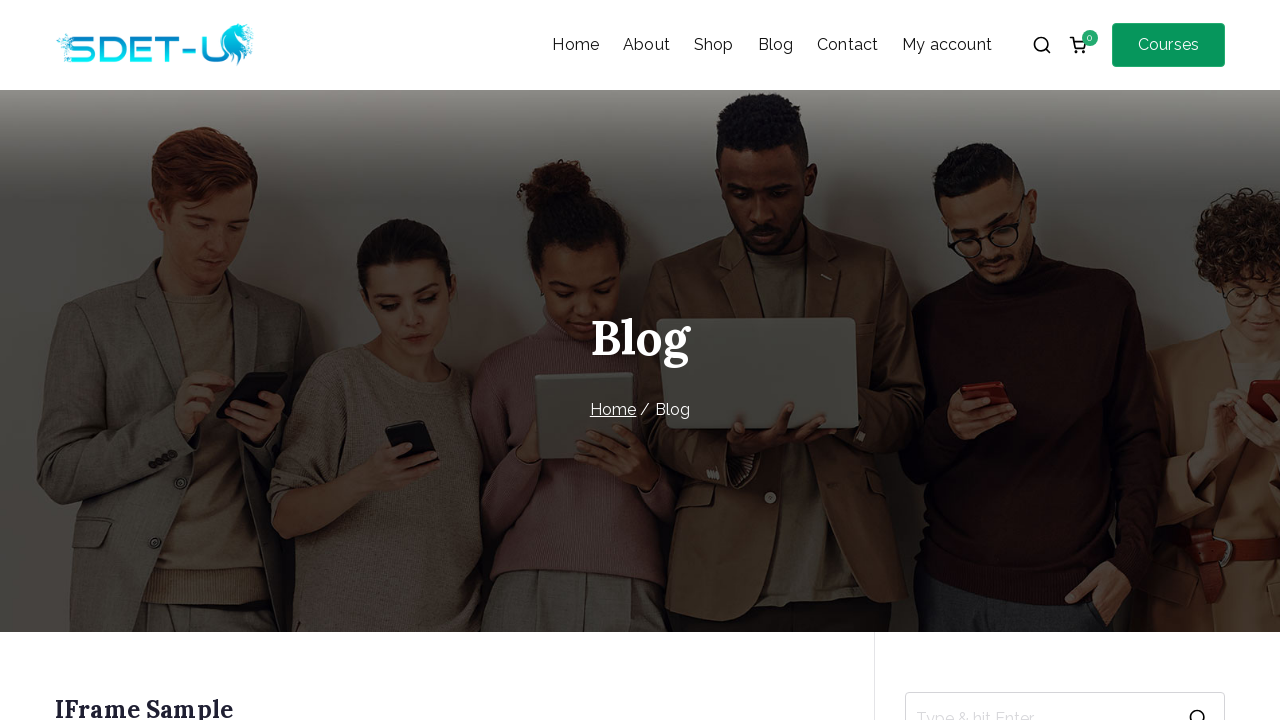

Verified post 5 title has at least 13 characters
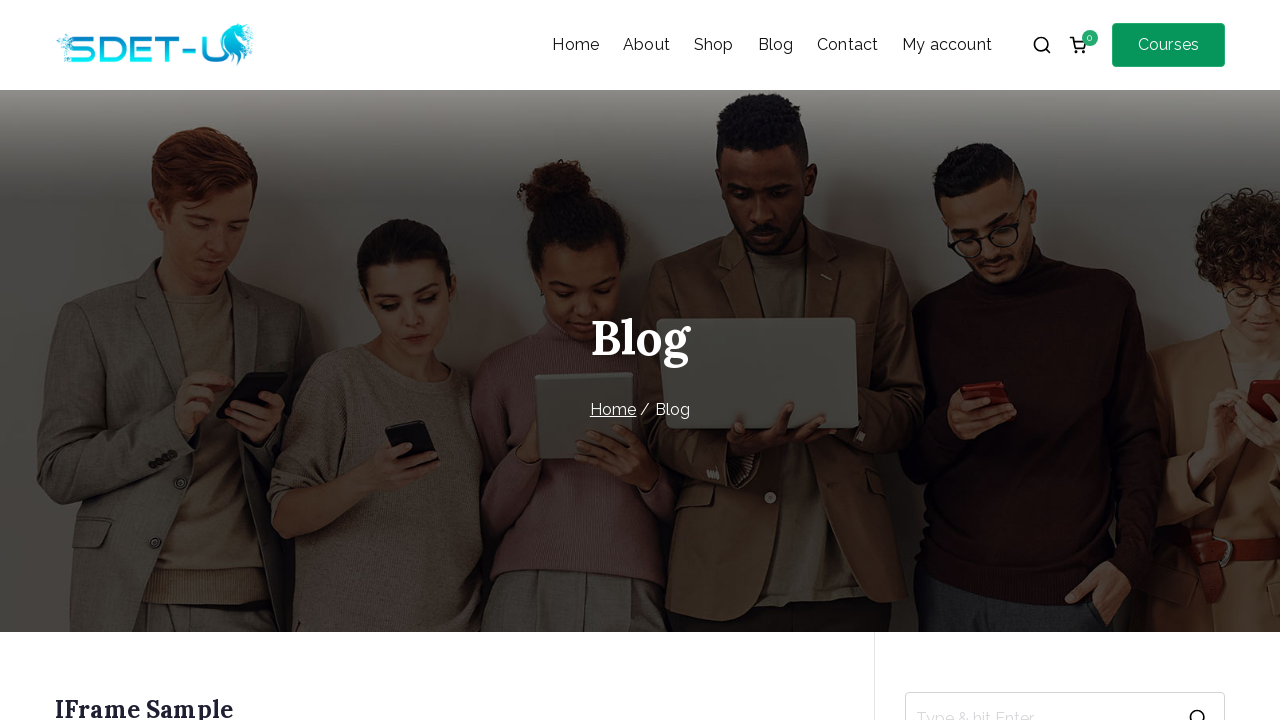

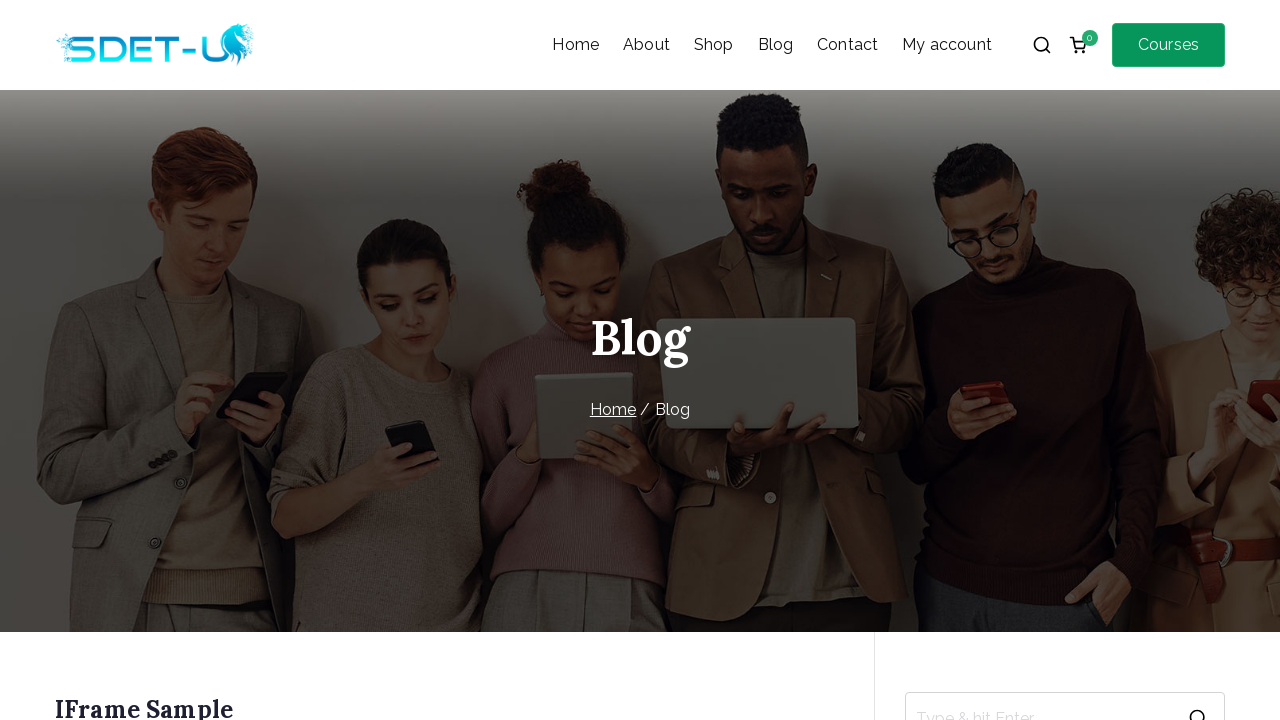